Tests email validation by entering an invalid email format and verifying the field shows an error state with red border

Starting URL: https://demoqa.com/text-box

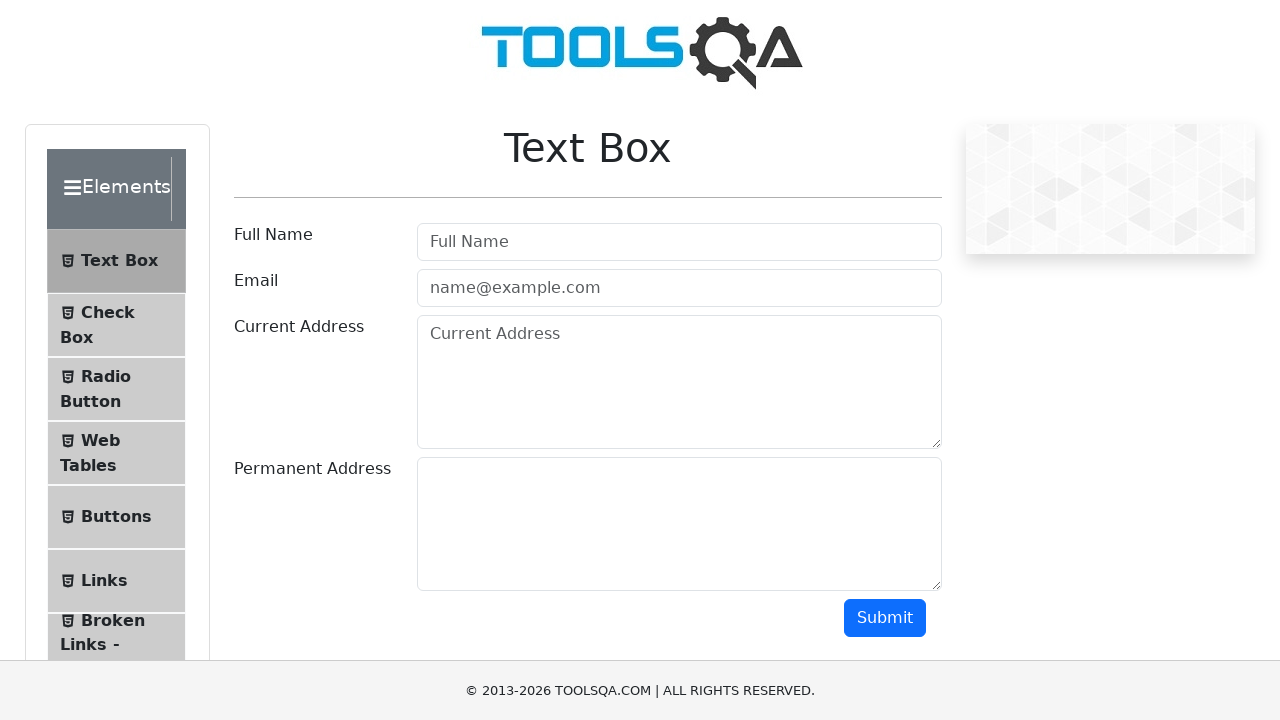

Filled email field with invalid email format 'negativetest' on #userEmail
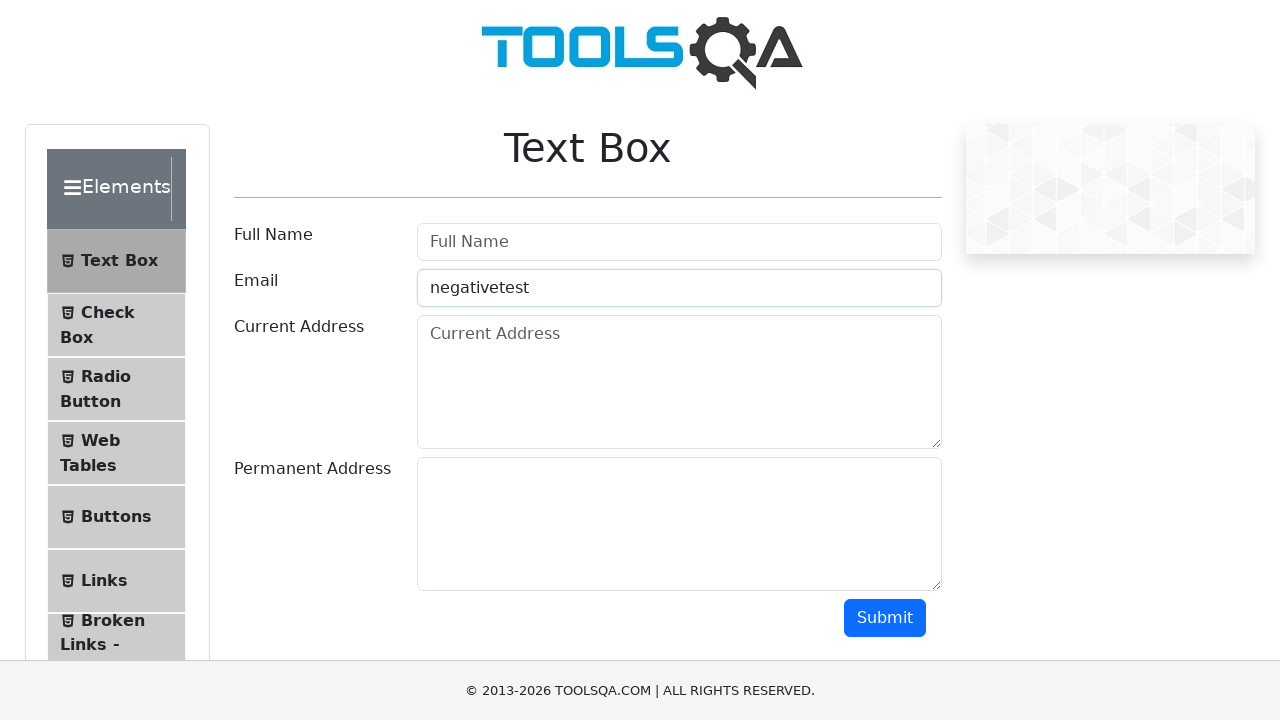

Scrolled down 500px to view submit button
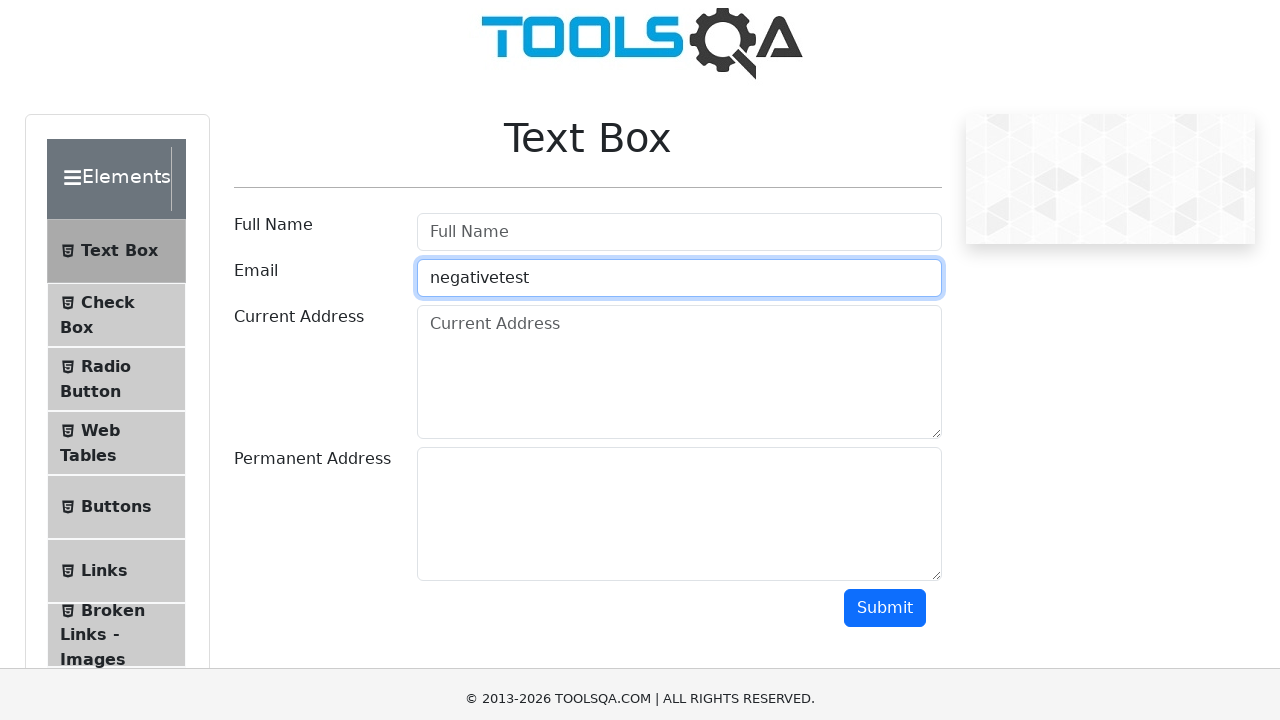

Clicked submit button at (885, 118) on #submit
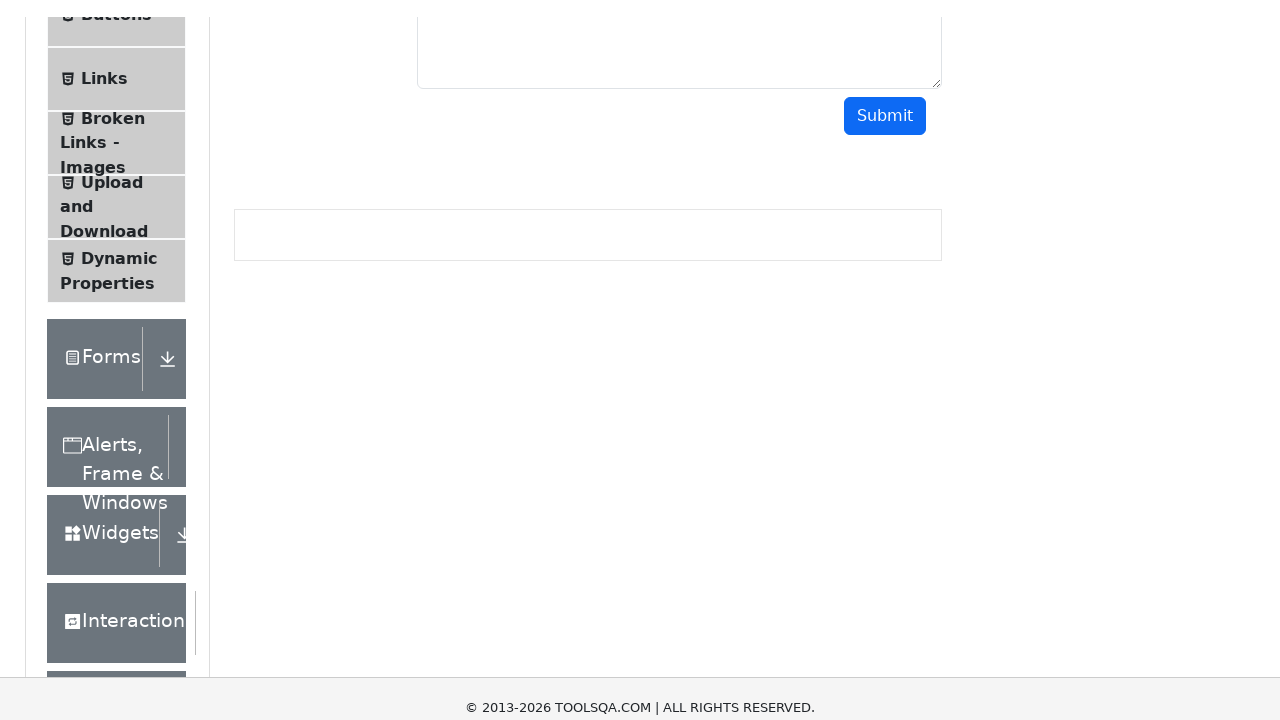

Waited 500ms for validation error state
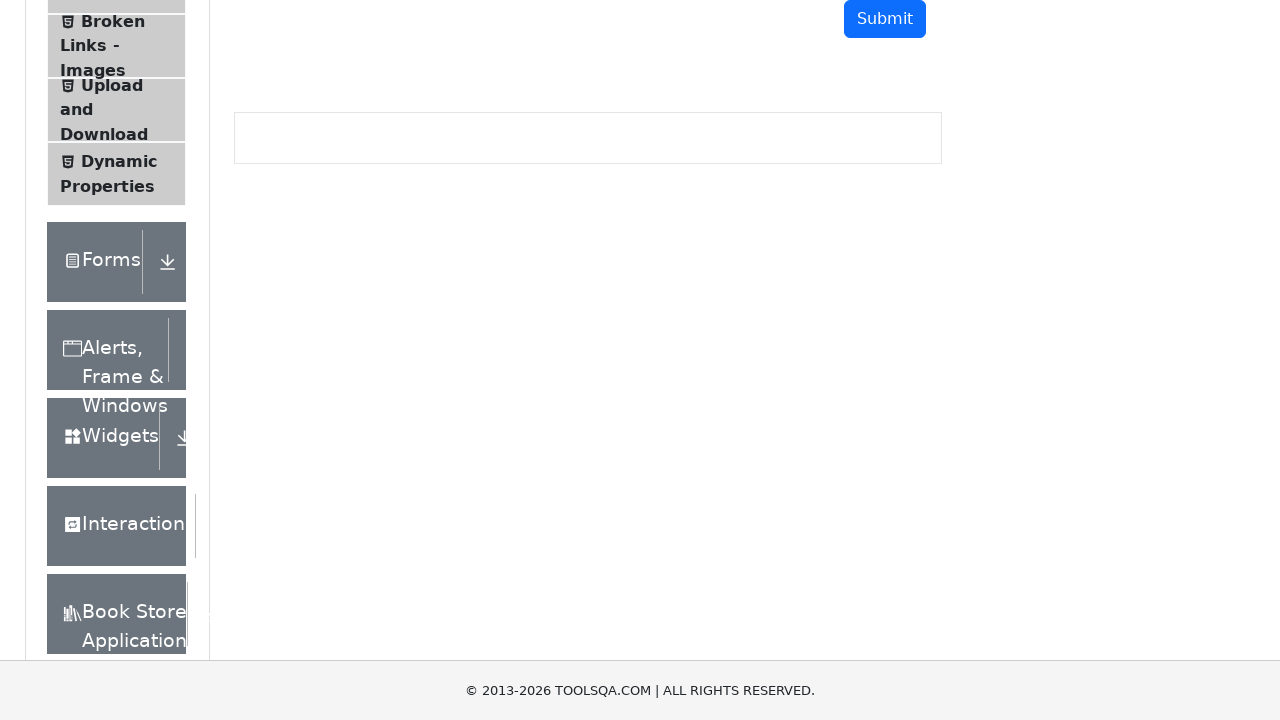

Retrieved email field border color: rgb(255, 0, 0)
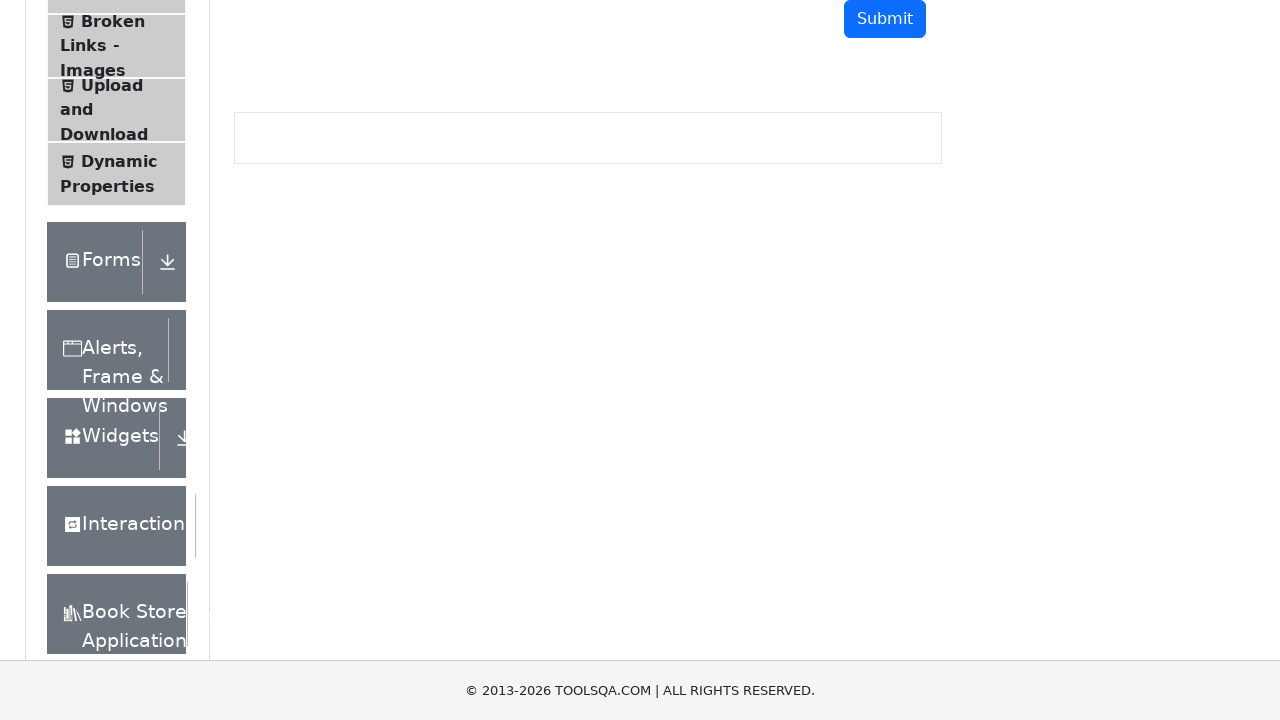

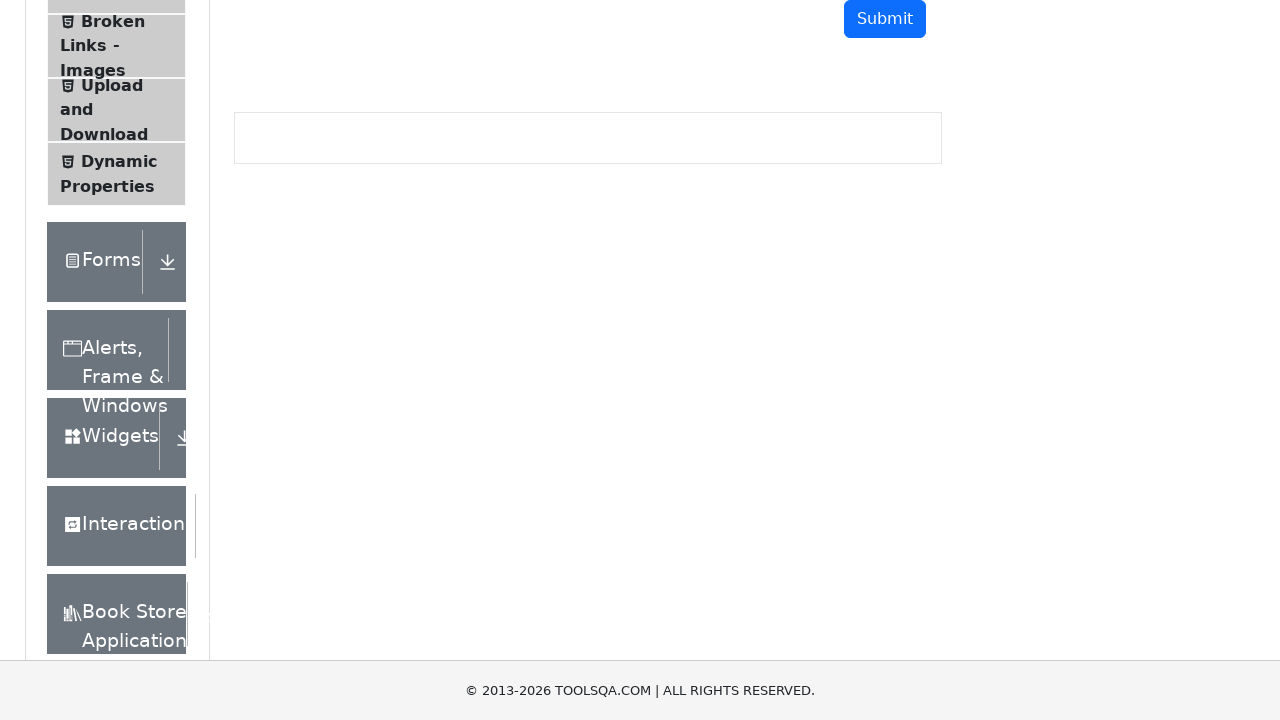